Tests a registration form by filling in first name, last name, selecting gender radio button, checking checkboxes, and selecting options from a skills dropdown.

Starting URL: https://demo.automationtesting.in/Register.html

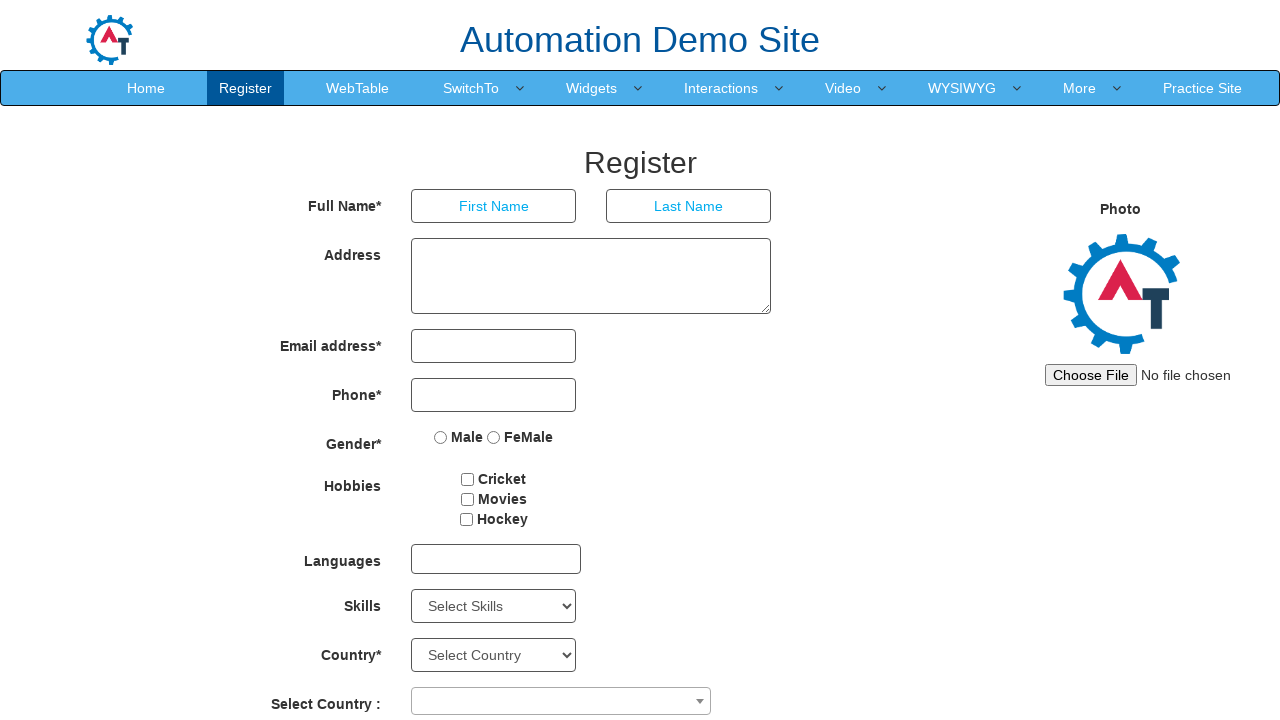

Filled first name field with 'Atul' on xpath=//input[@placeholder='First Name']
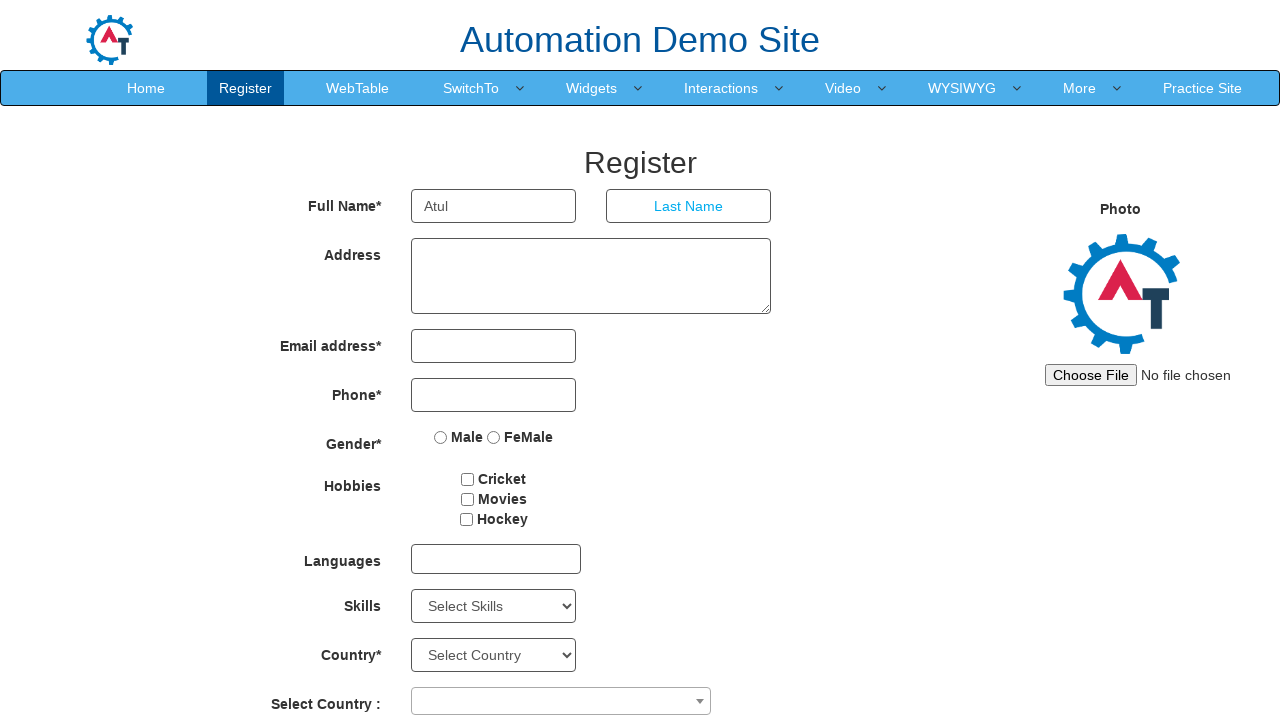

Filled last name field with 'Mali' on internal:attr=[placeholder="Last Name"i]
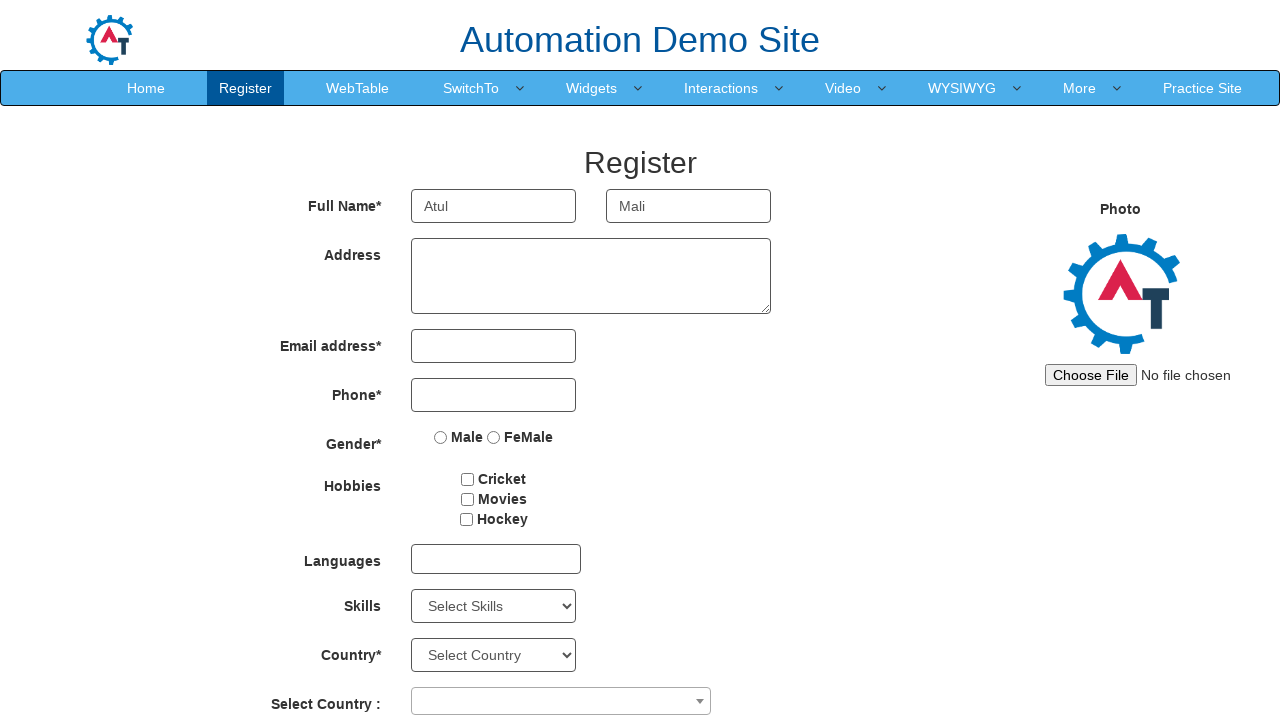

Selected Male radio button at (441, 437) on xpath=//input[@value='Male']
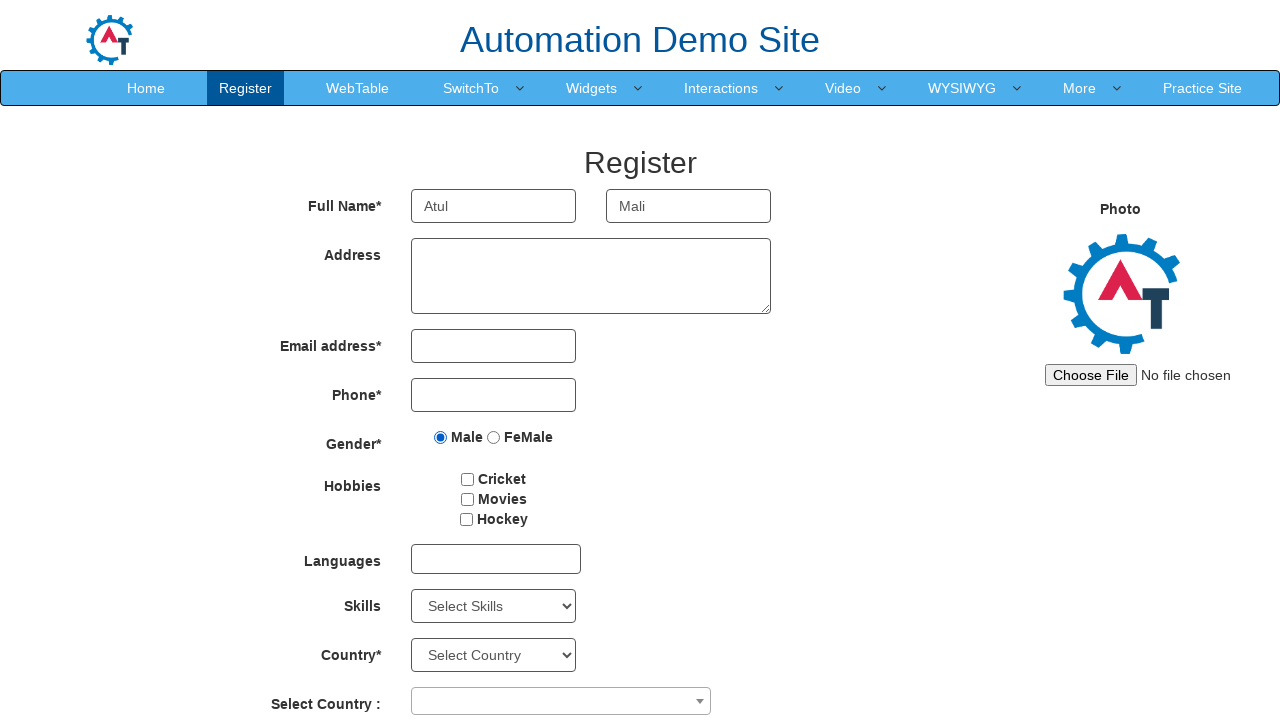

Checked first checkbox
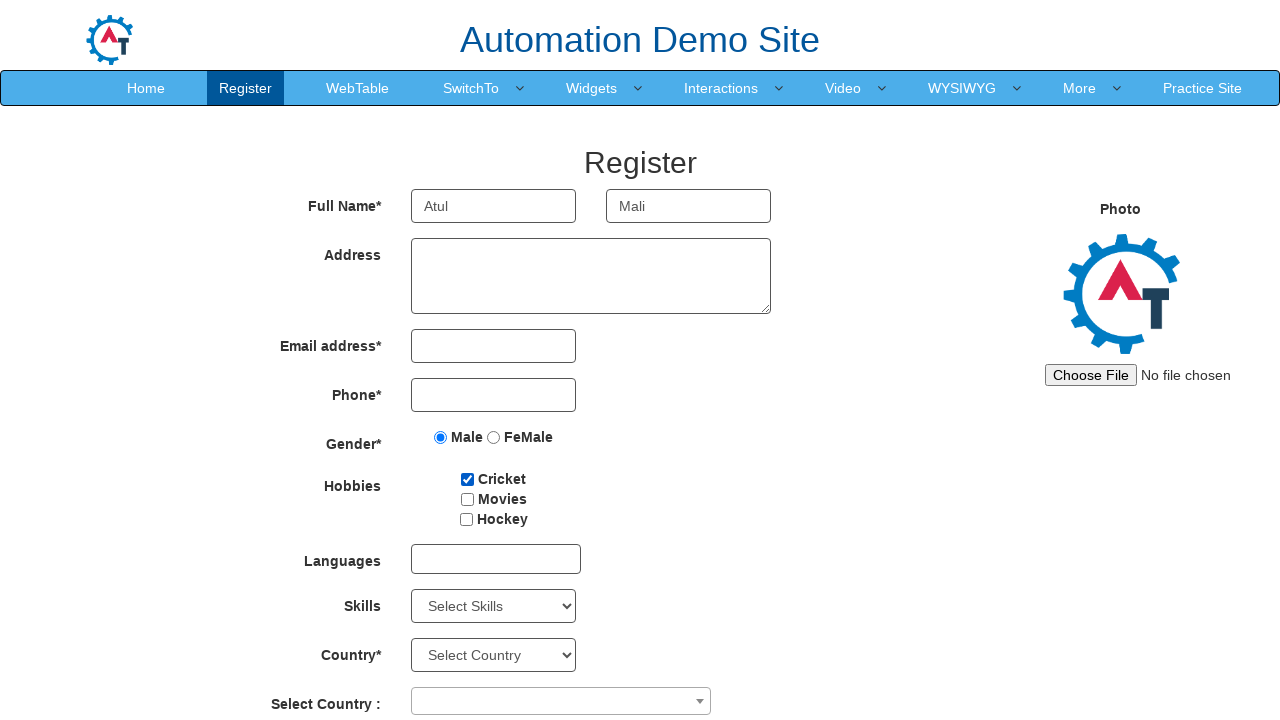

Clicked third checkbox at (466, 519) on input[type='checkbox'] >> nth=2
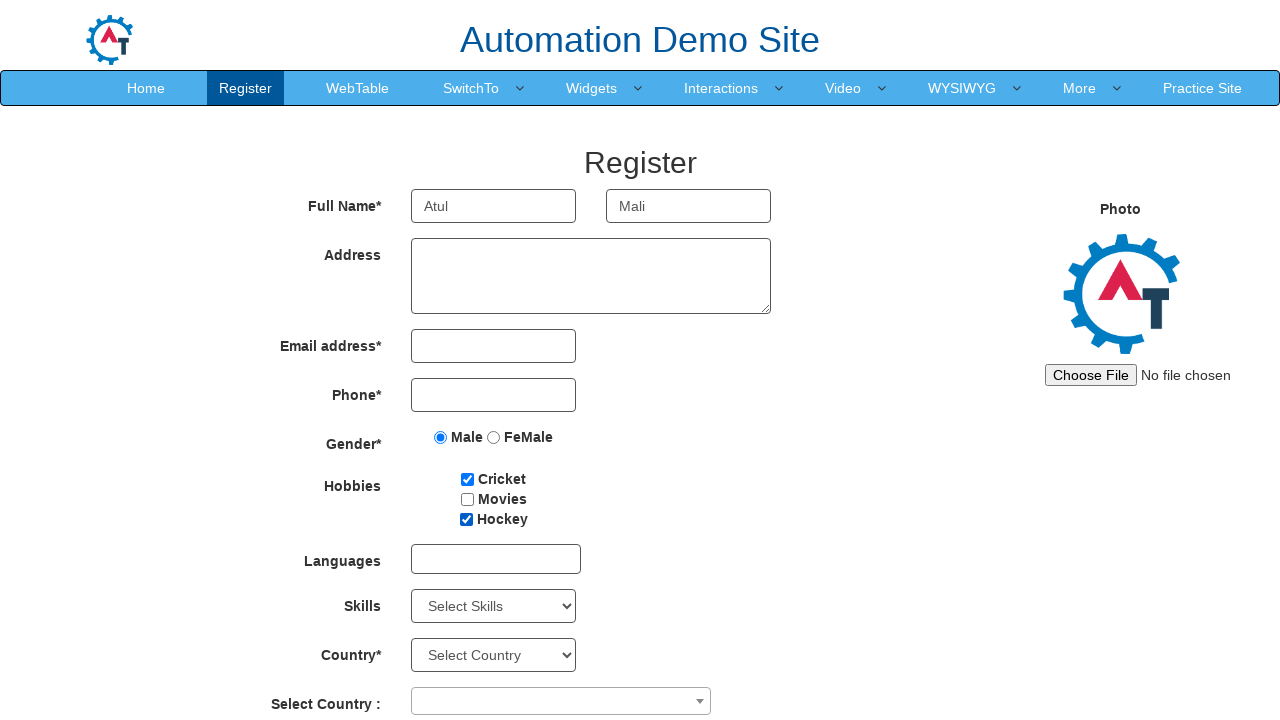

Selected 'APIs' from Skills dropdown on #Skills
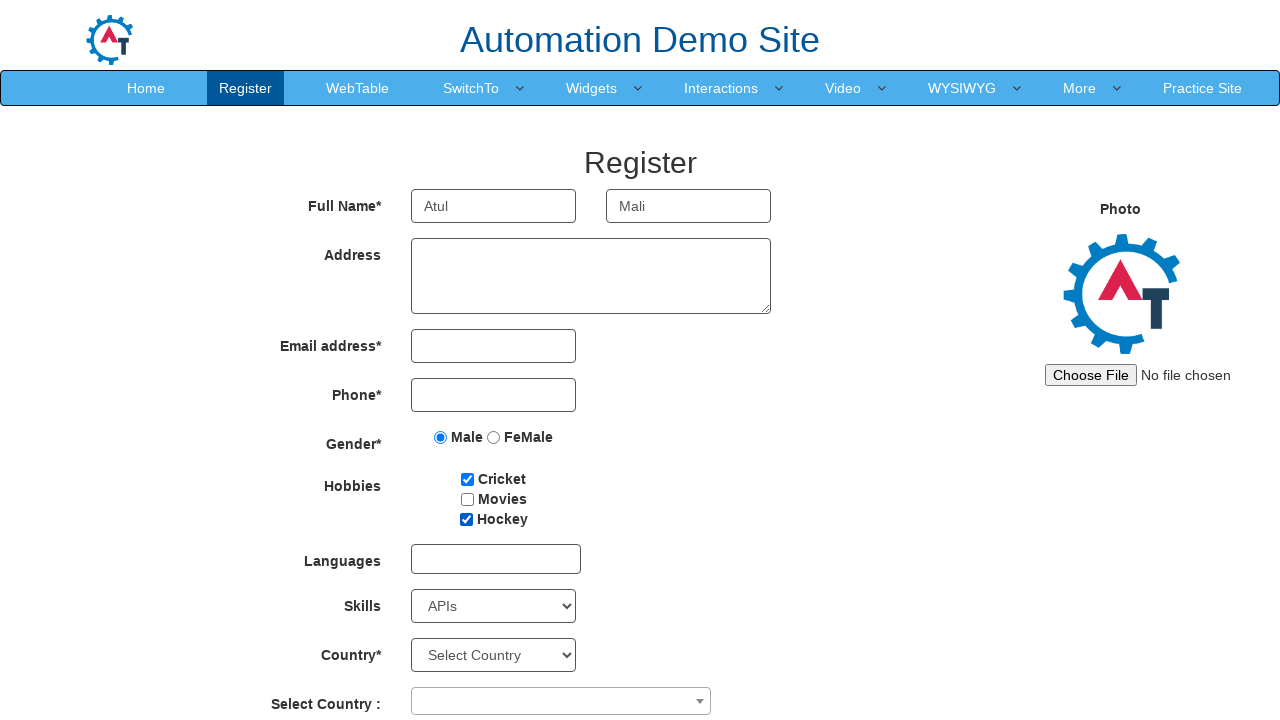

Reset Skills dropdown to default 'Select Skills' on #Skills
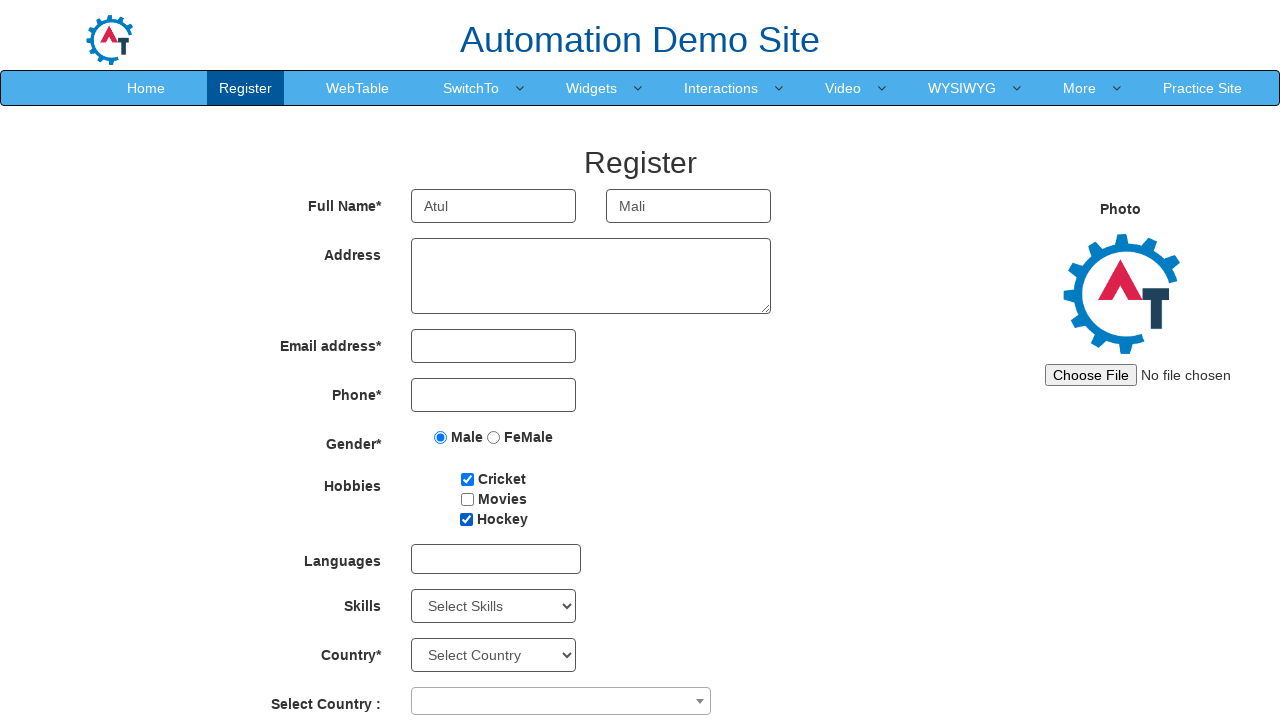

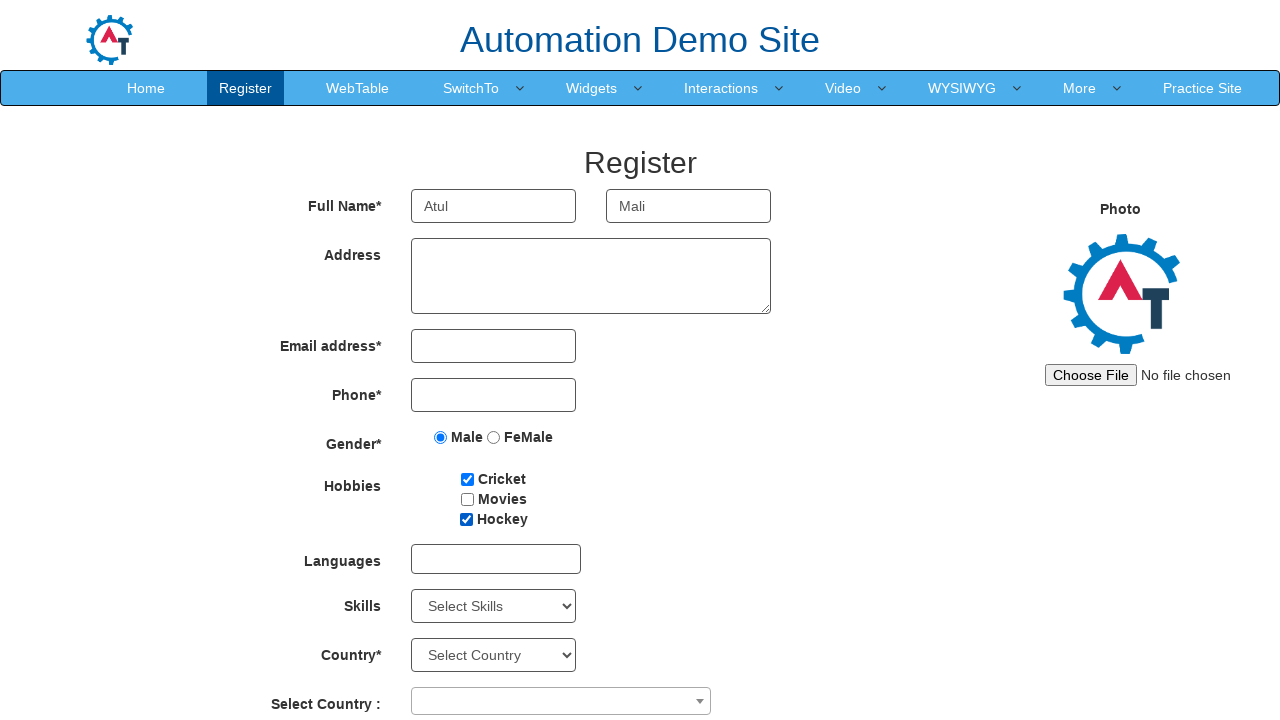